Tests A/B test opt-out functionality by visiting the page, verifying initial A/B test state, adding an opt-out cookie, refreshing, and confirming the page shows "No A/B Test" heading.

Starting URL: http://the-internet.herokuapp.com/abtest

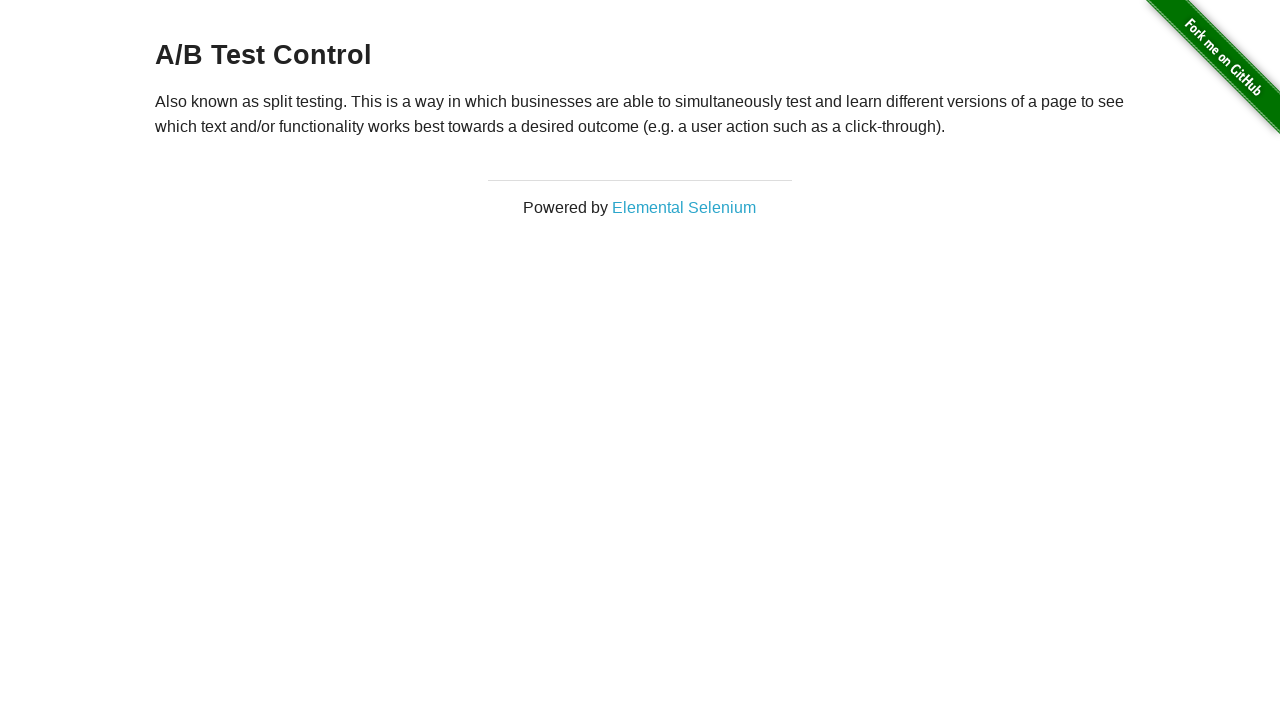

Retrieved h3 heading text content
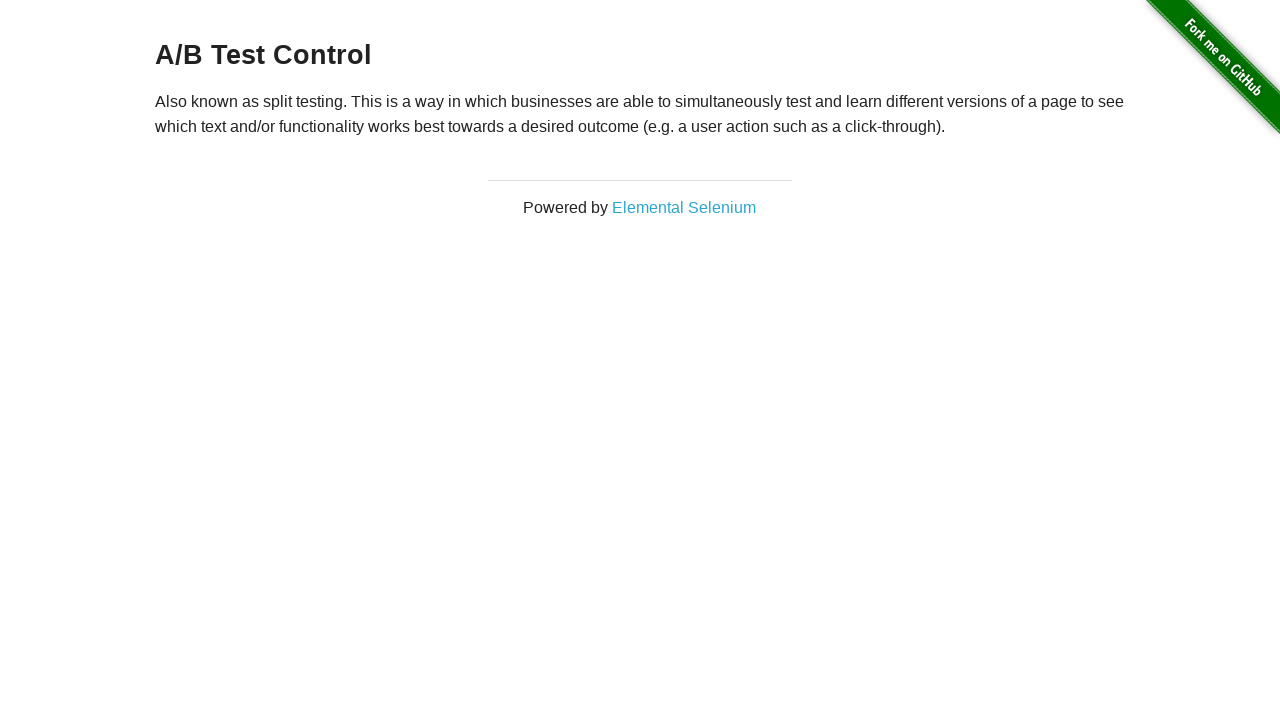

Verified initial heading starts with 'A/B Test'
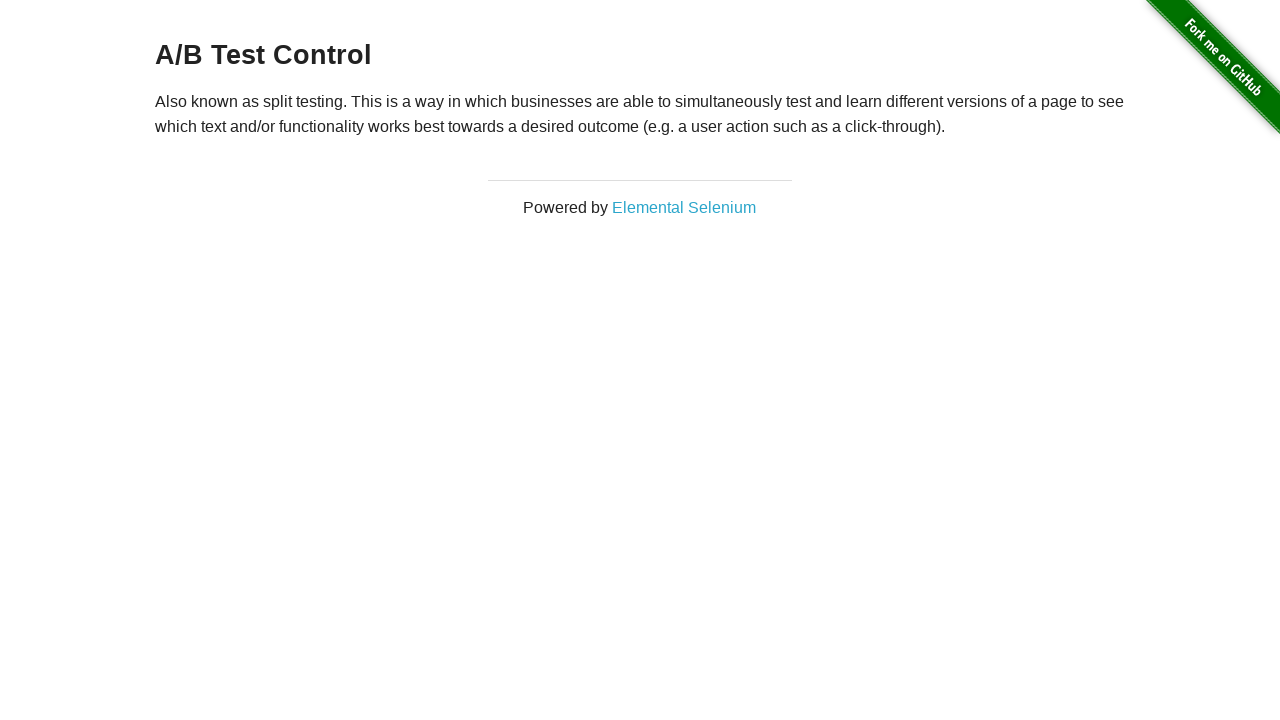

Added optimizelyOptOut cookie with value 'true'
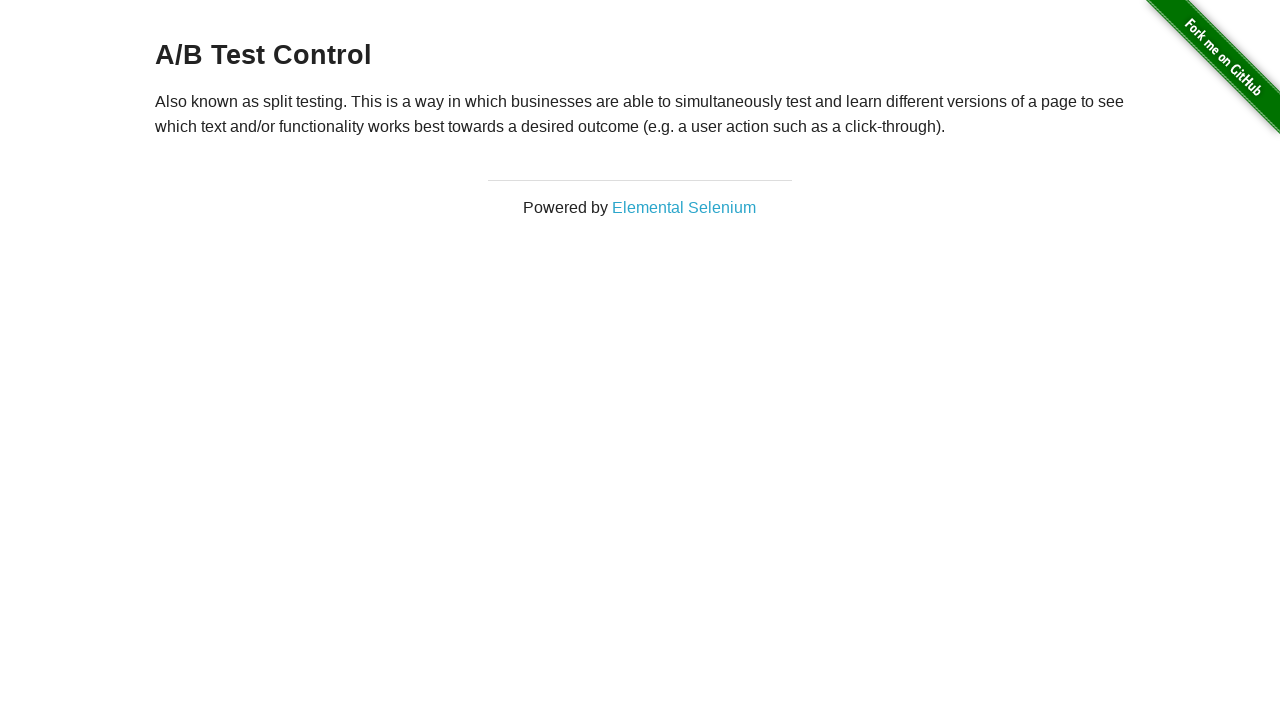

Reloaded the page after adding opt-out cookie
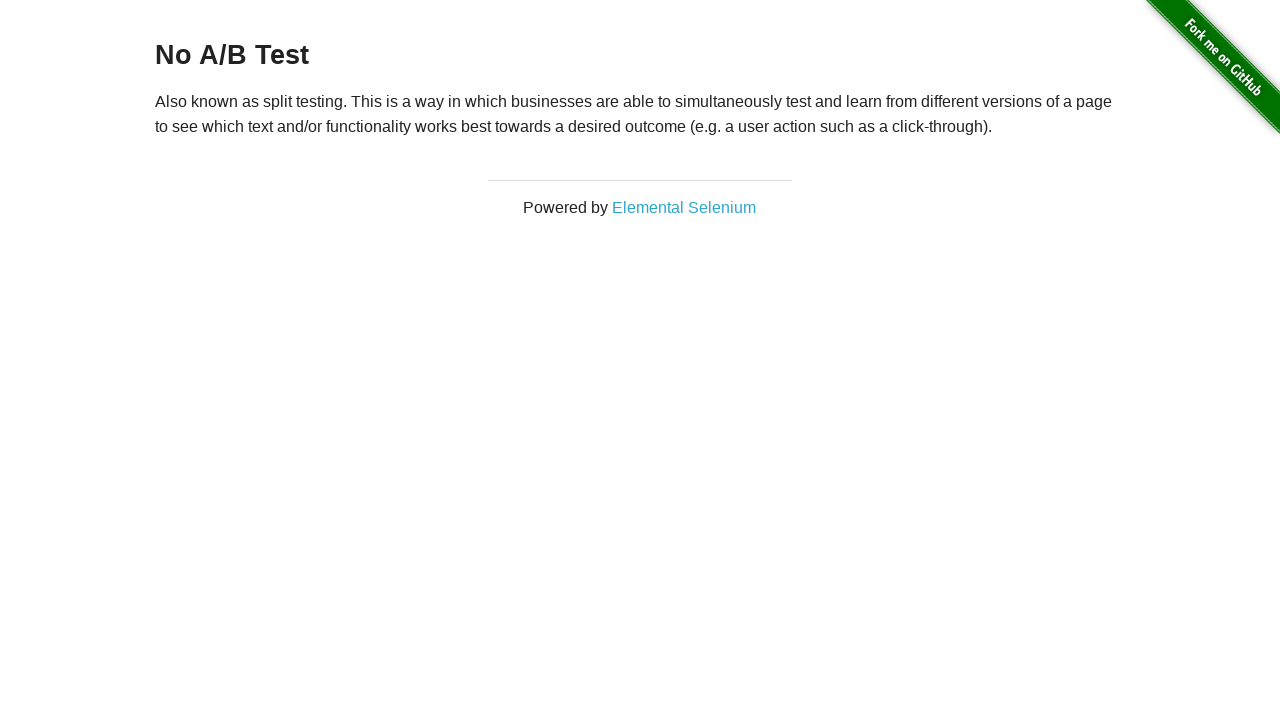

Retrieved h3 heading text content after page reload
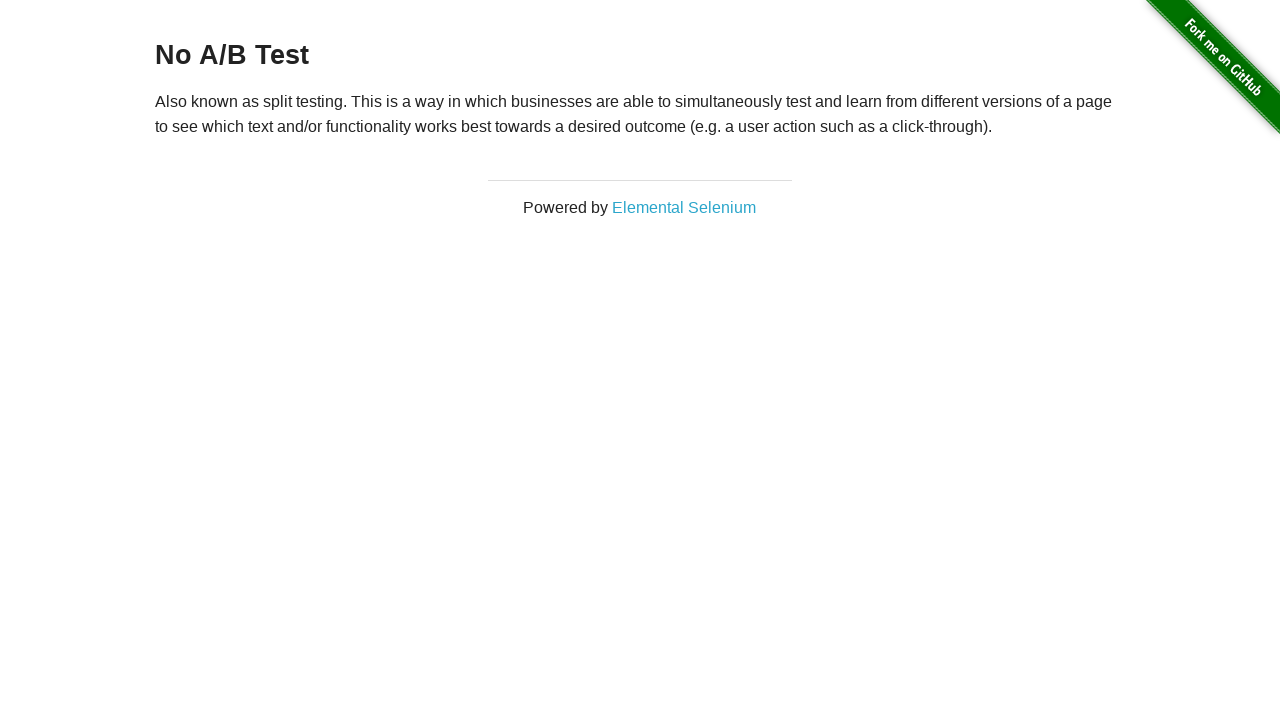

Verified heading now shows 'No A/B Test' after opt-out
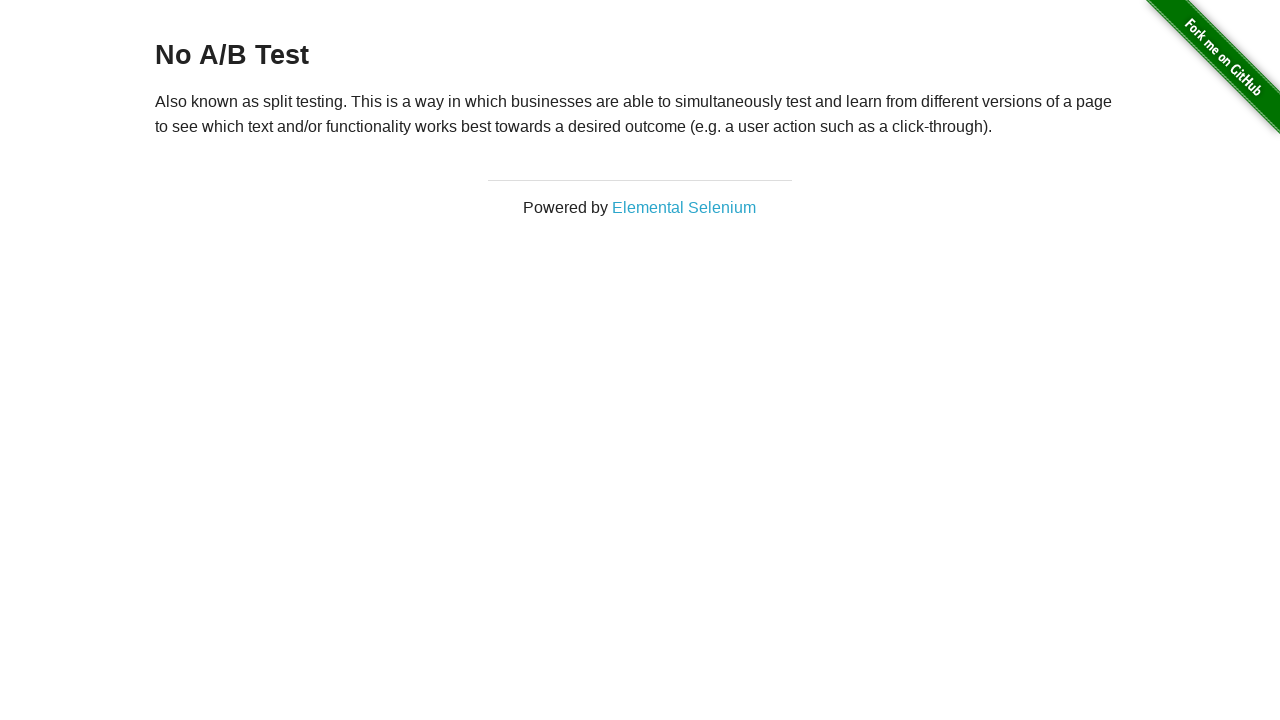

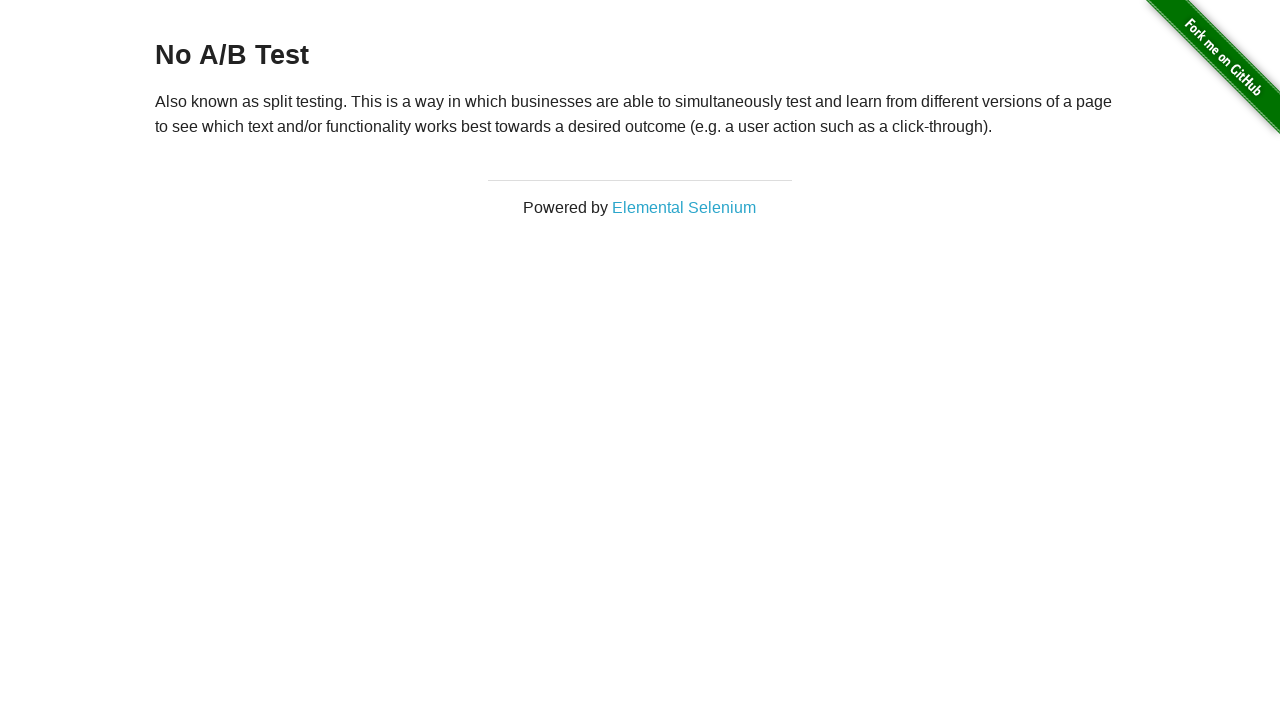